Tests mouse click actions by performing a double click and normal click on a click box element.

Starting URL: https://skill-test.net/mouse-double-click

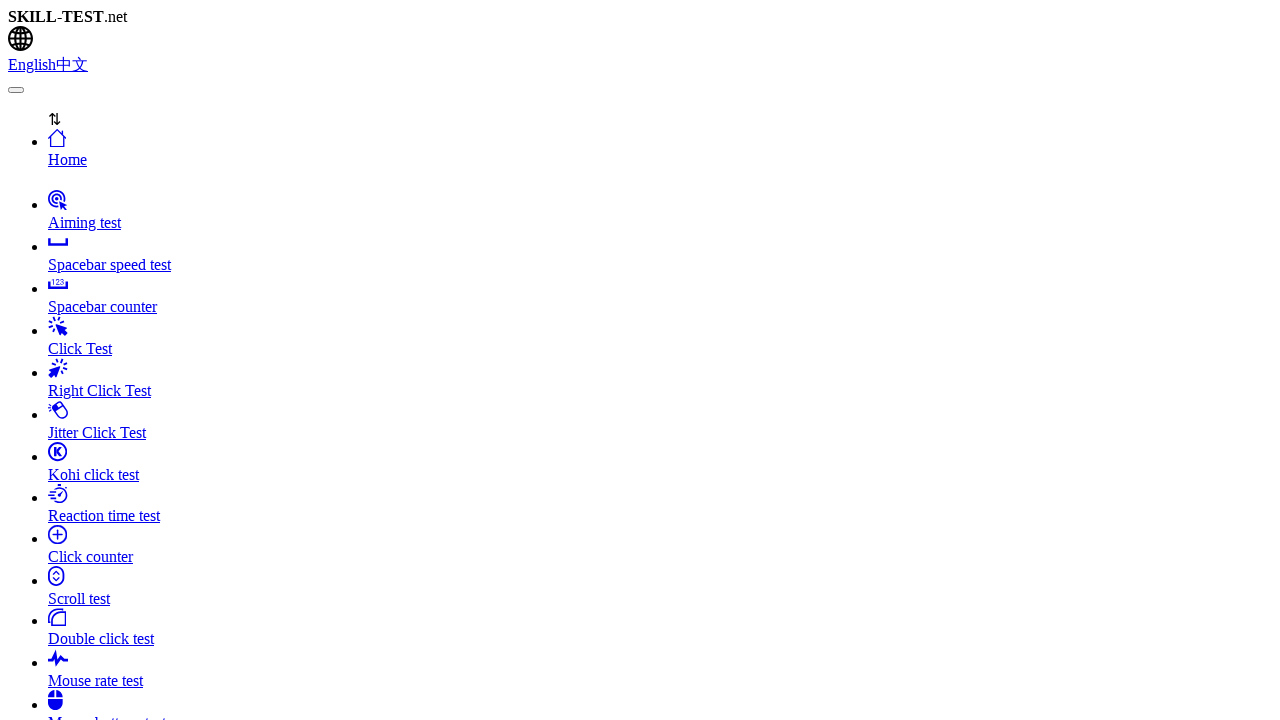

Located the clicker button element
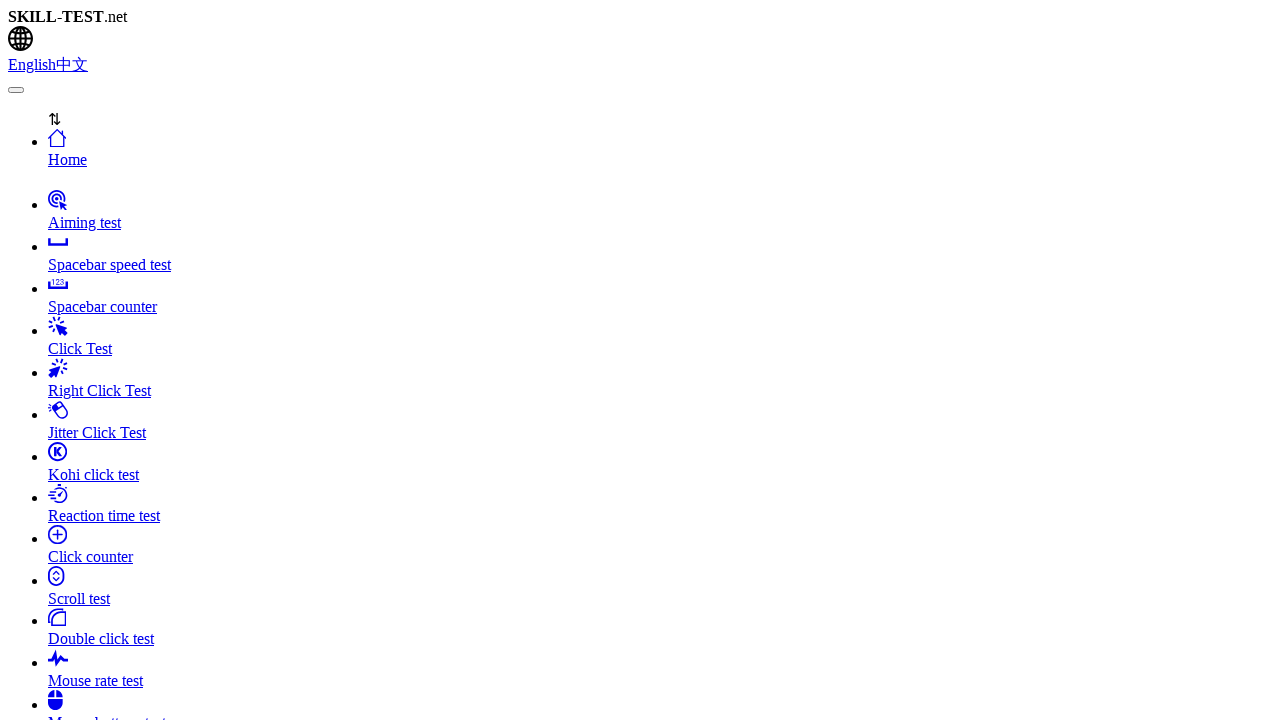

Performed double click on the clicker button at (640, 360) on button#clicker
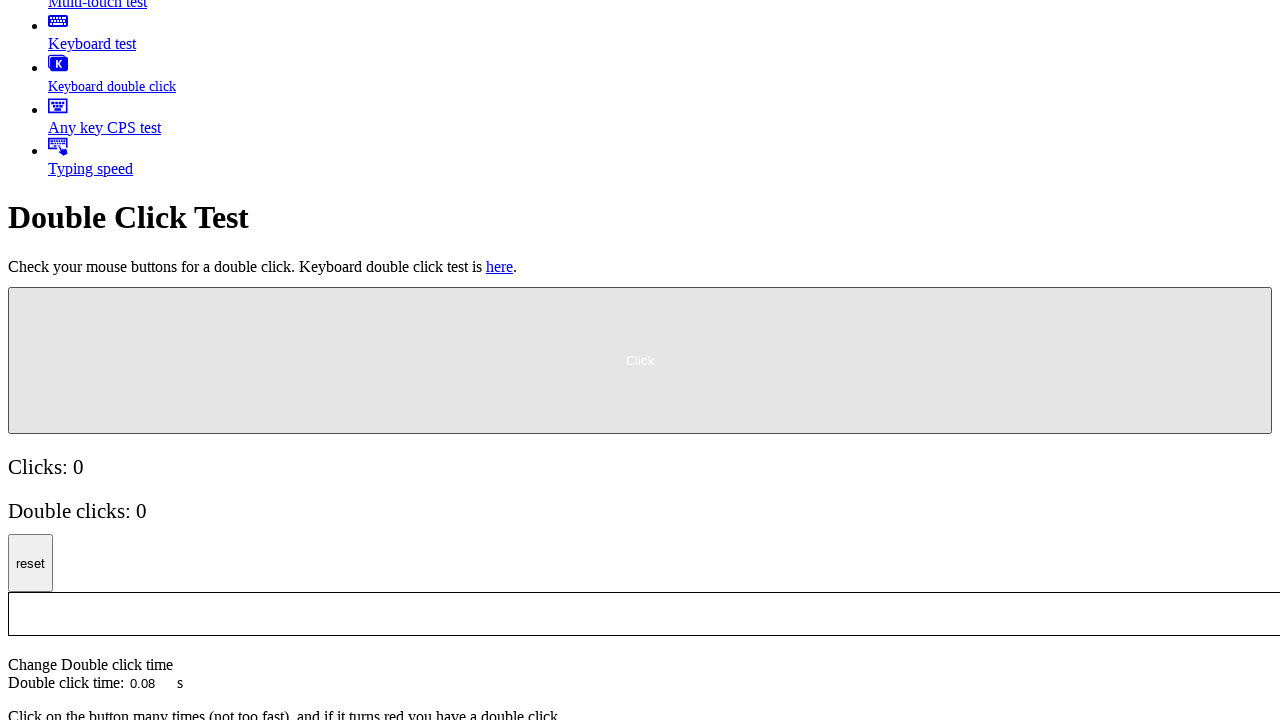

Performed normal click on the clicker button at (640, 360) on button#clicker
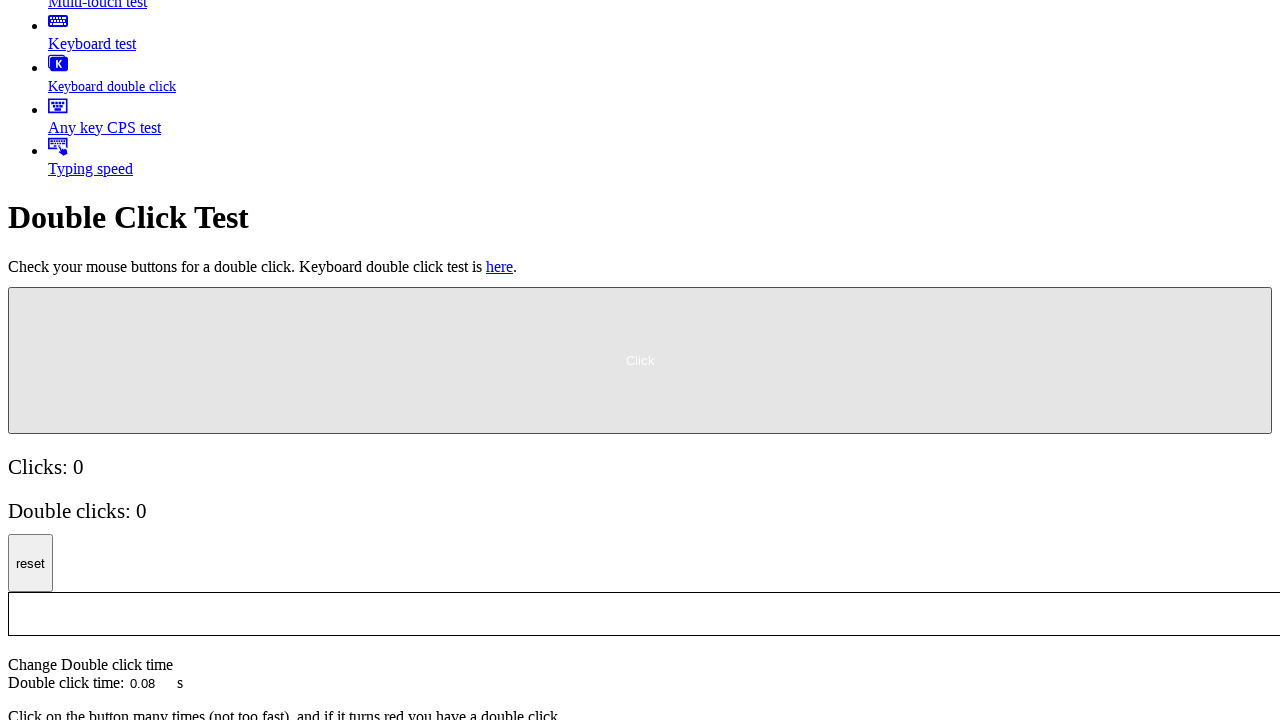

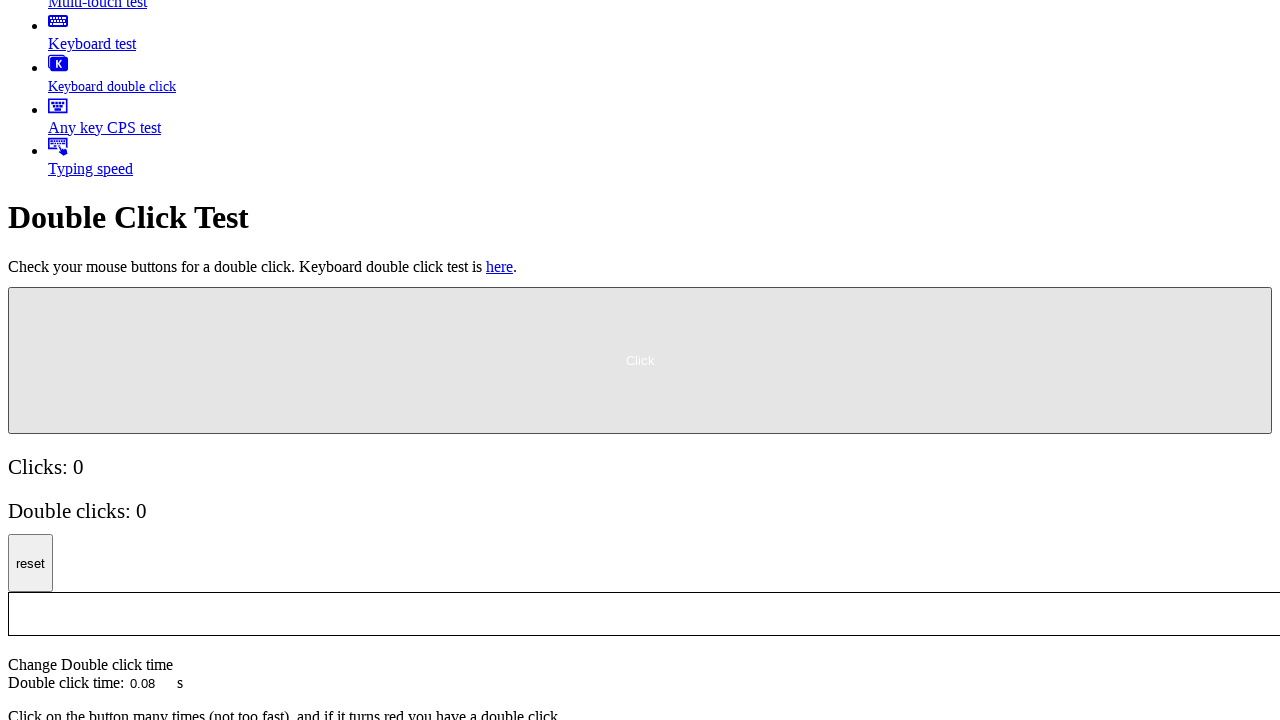